Tests clicking on a collapsible section, waiting for it to expand fully using a custom condition, then clicking on the about link

Starting URL: https://eviltester.github.io/synchole/collapseable.html

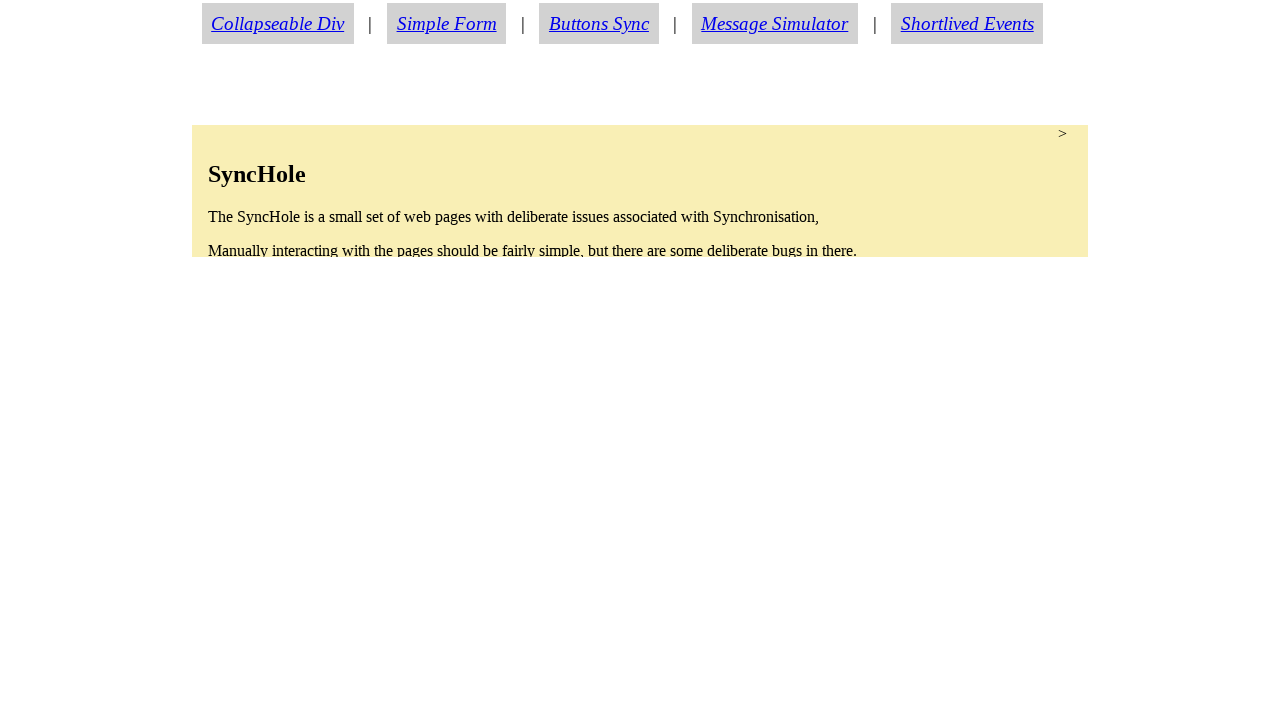

Clicked on collapsible section to expand it at (640, 191) on section.condense
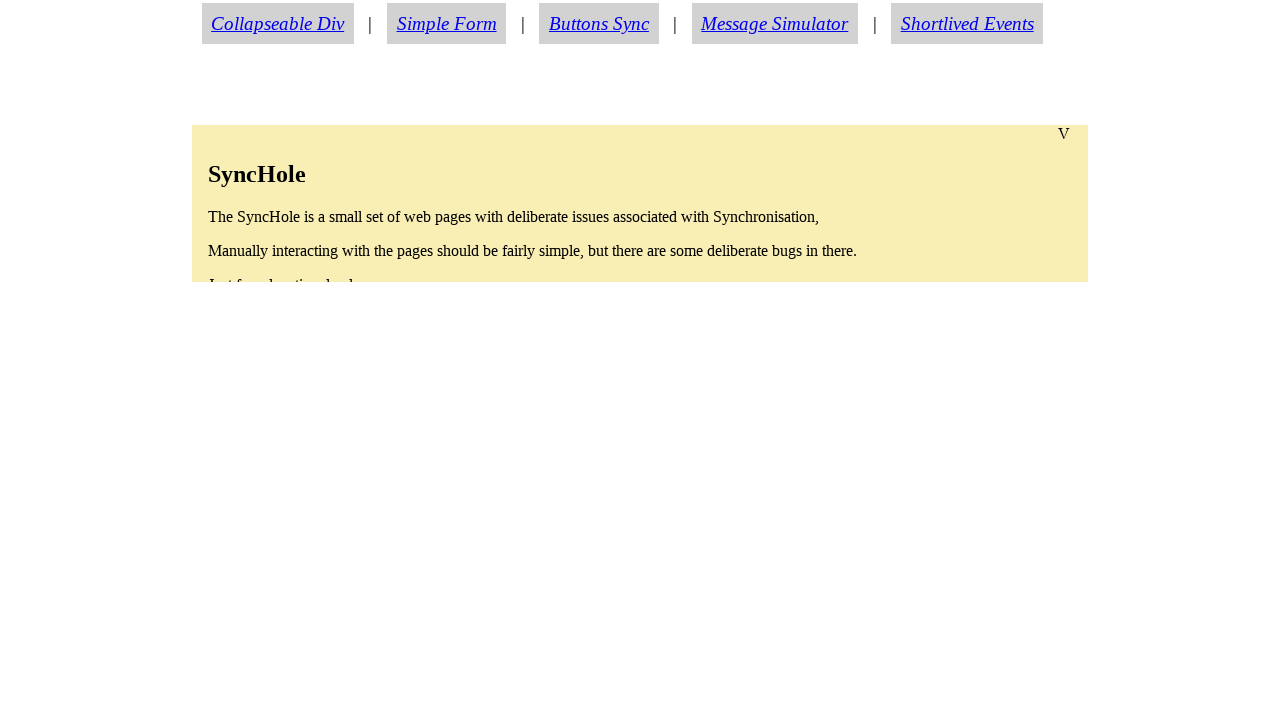

Waited 1000ms for section expansion animation to complete
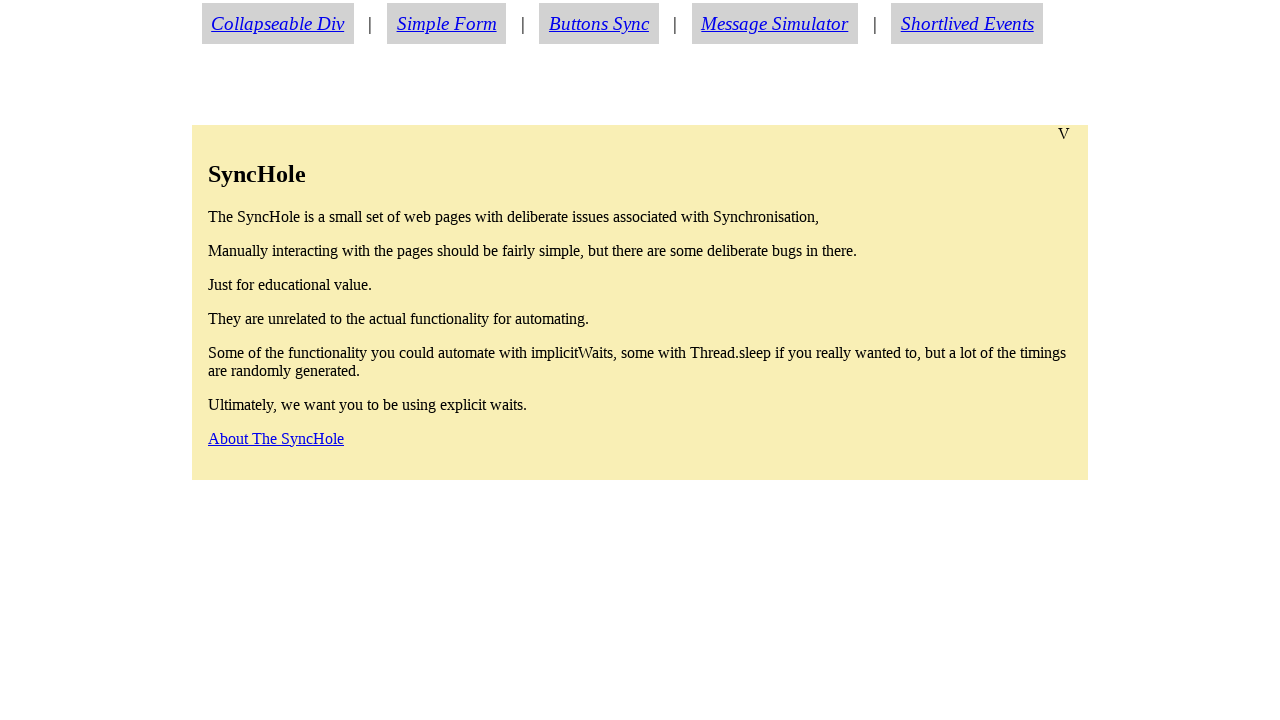

Clicked on about link in the expanded section at (276, 438) on a#aboutlink
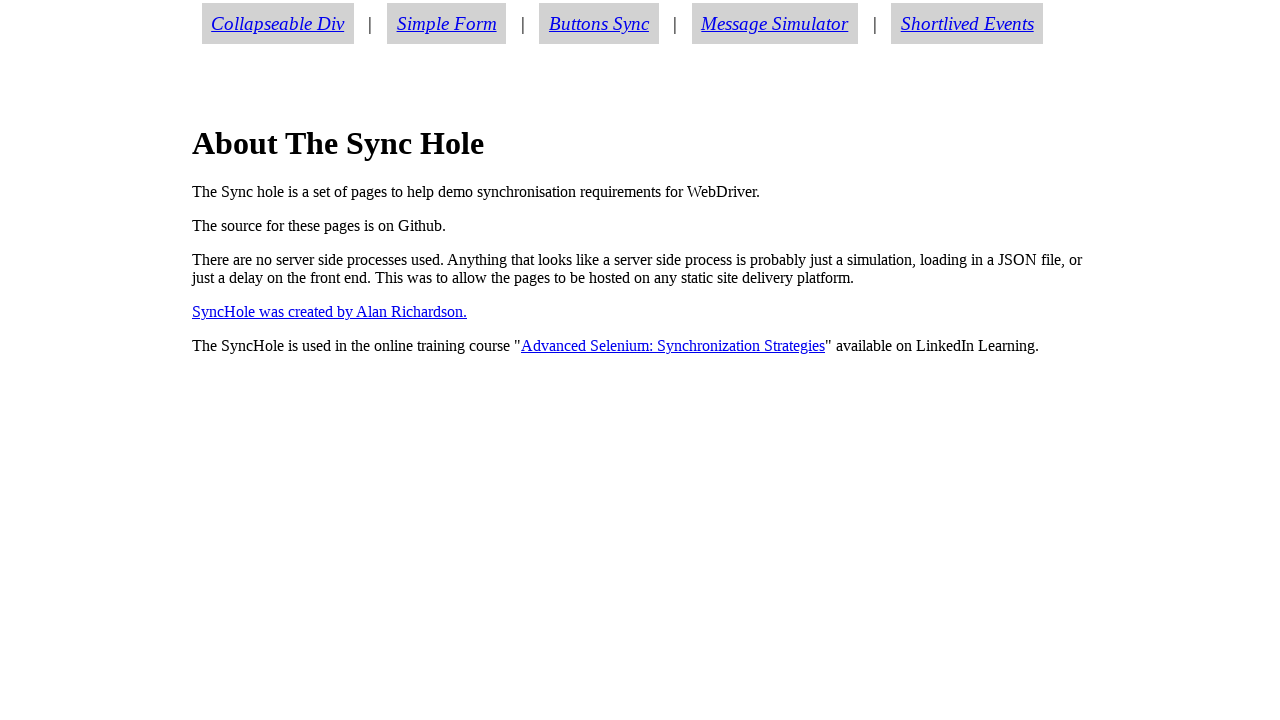

Navigated to about page successfully
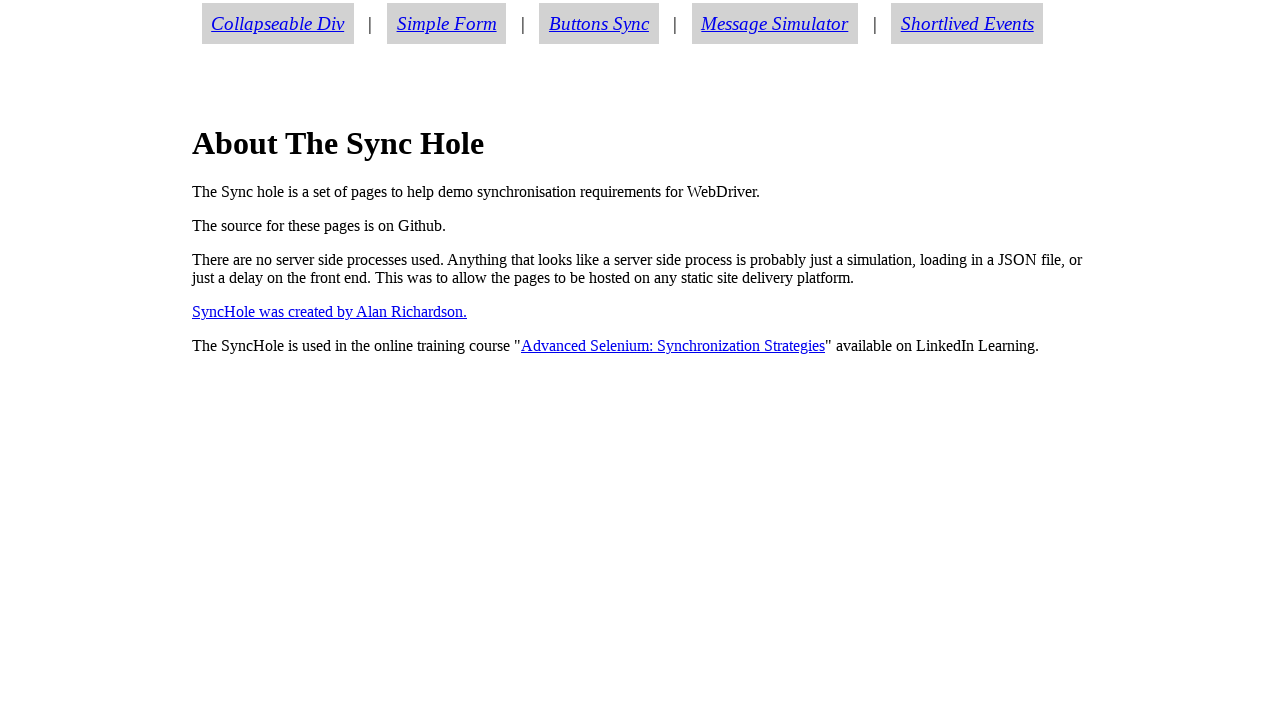

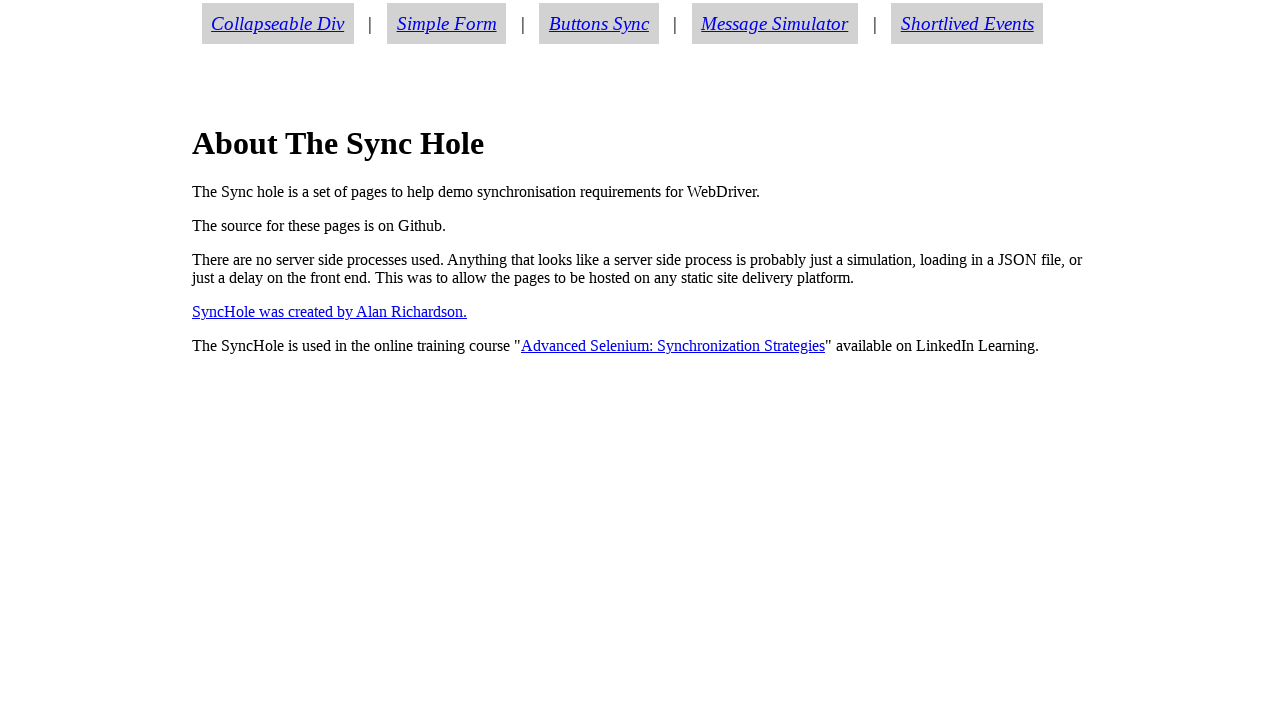